Tests navigation to the registration page by clicking the registration link from the main page and verifying the URL changes correctly.

Starting URL: https://qa.koel.app/

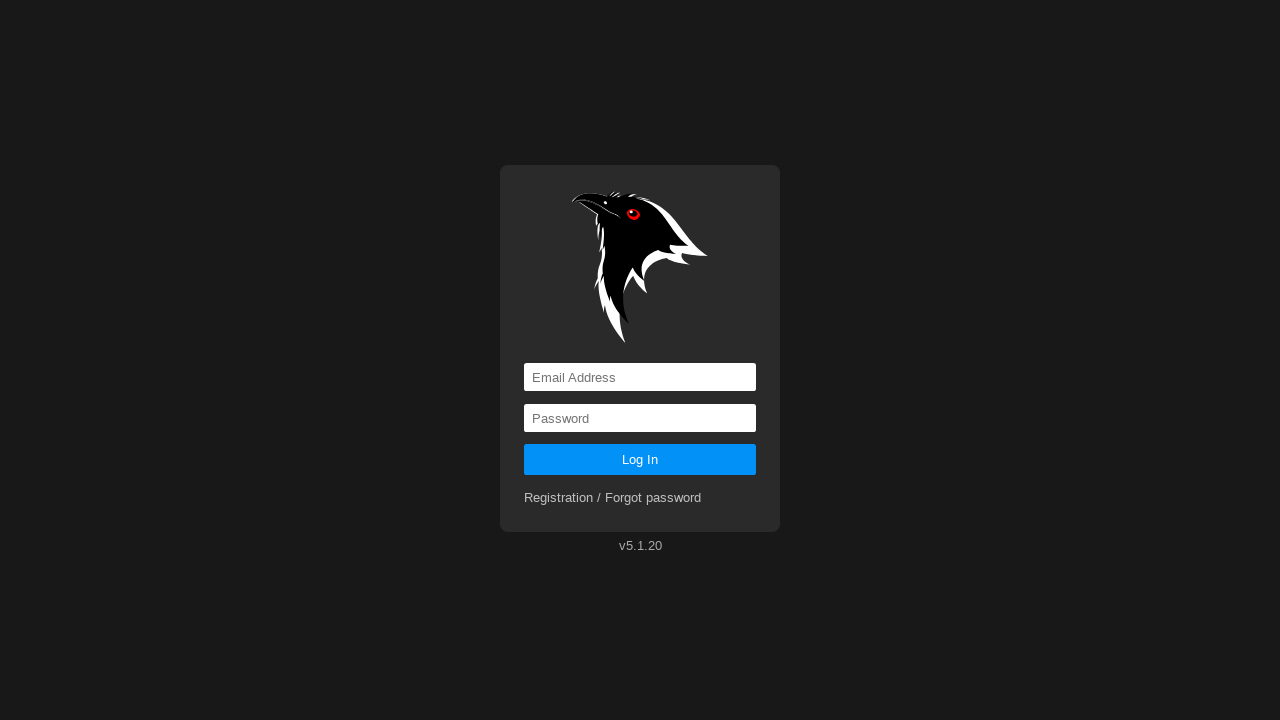

Clicked on the registration link at (613, 498) on a[href='registration']
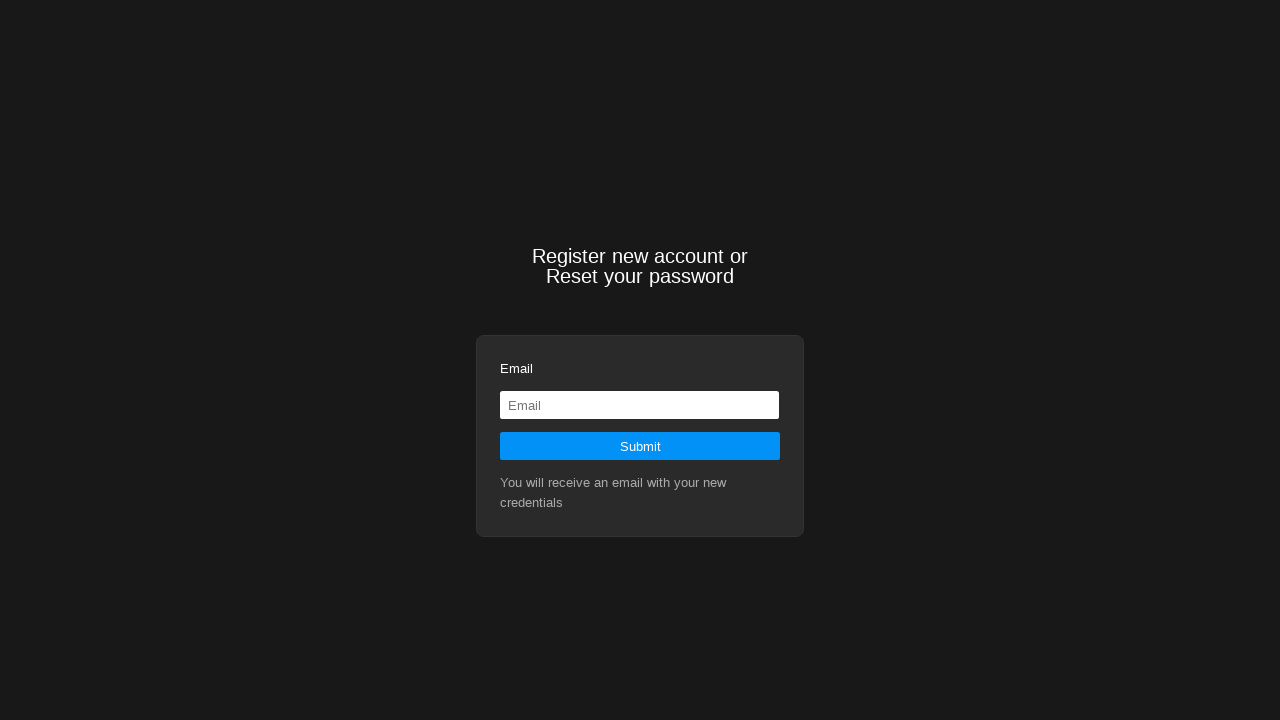

Waited for navigation to registration page and verified URL changed to https://qa.koel.app/registration
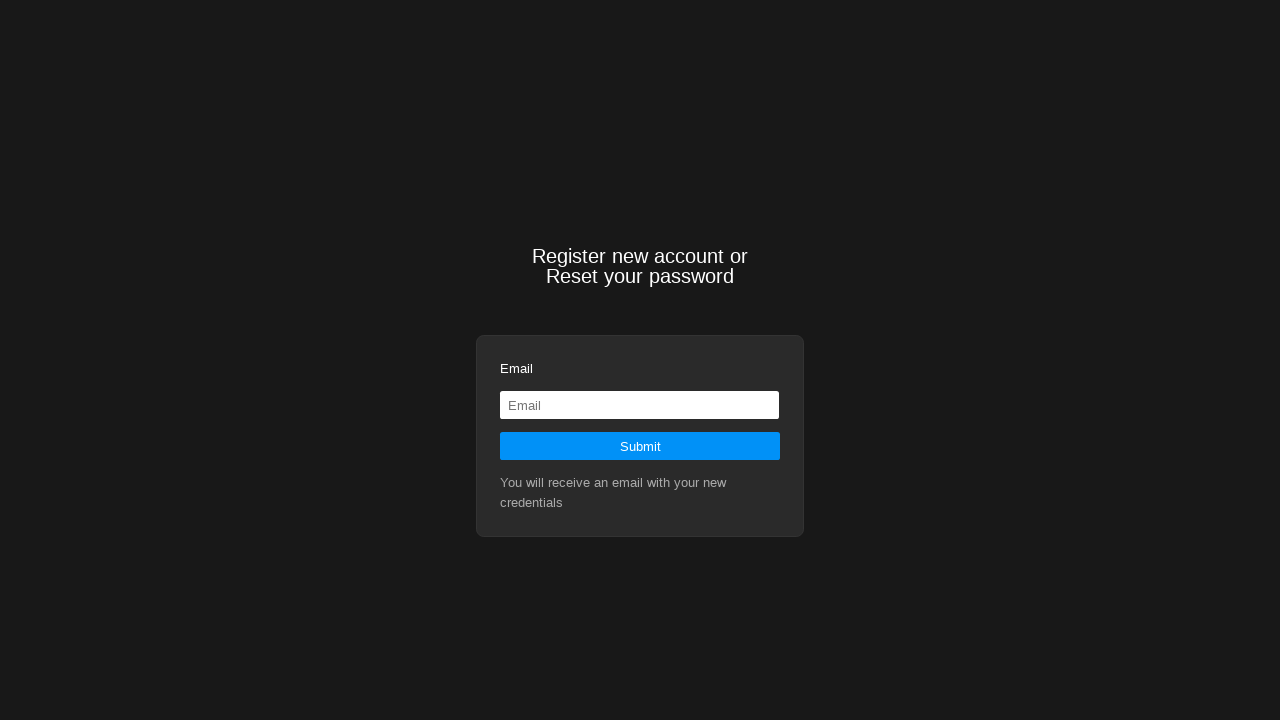

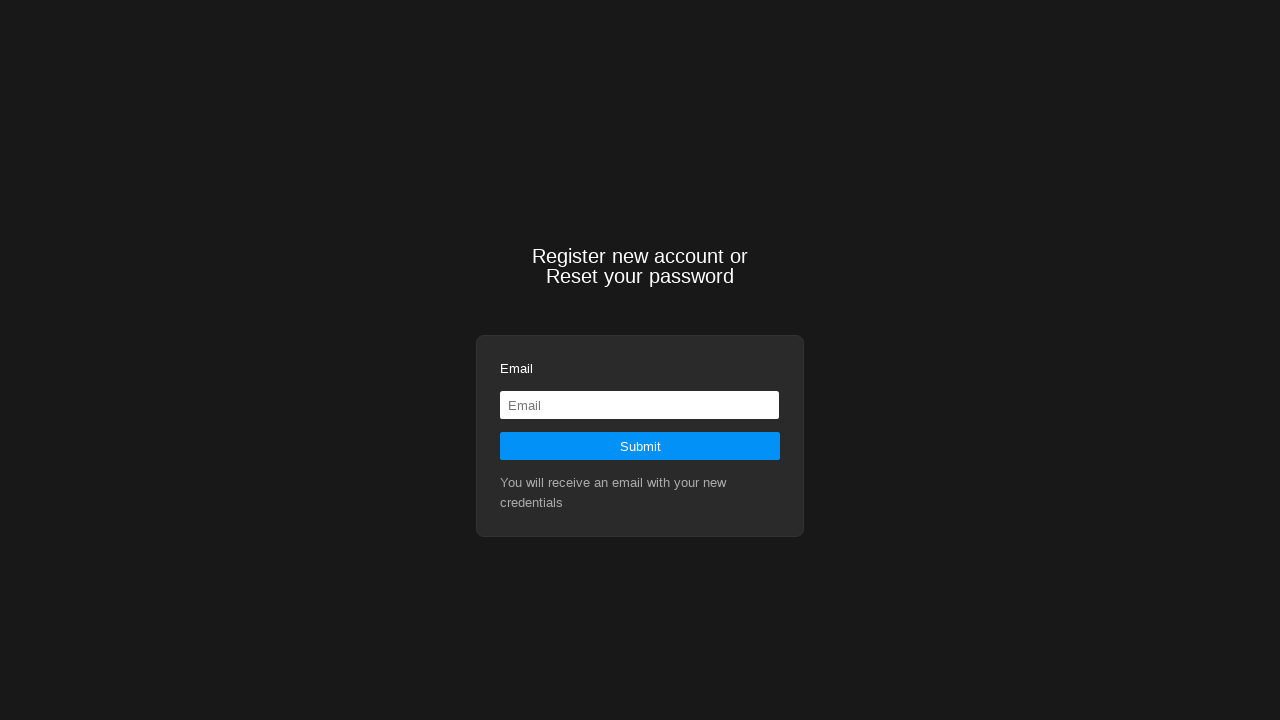